Tests the Buttons page by performing a right-click and verifying the right-click message appears

Starting URL: https://demoqa.com/

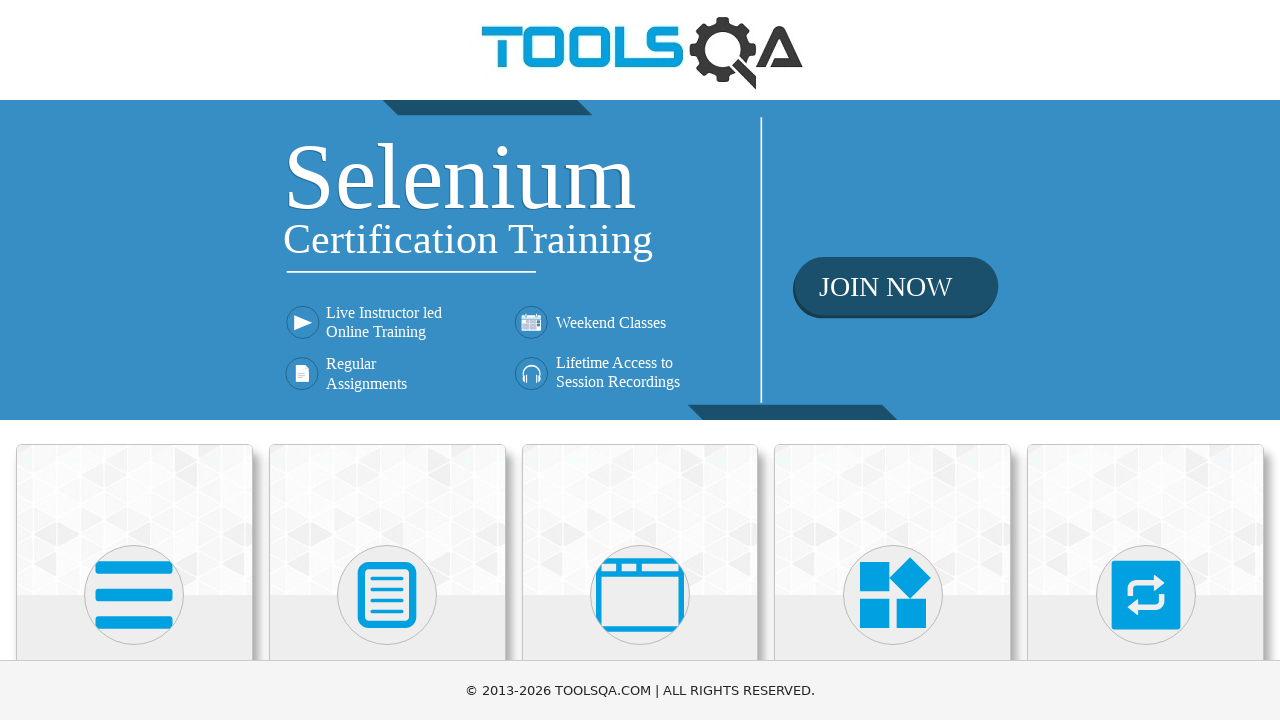

Clicked on the Elements card at (134, 360) on text=Elements
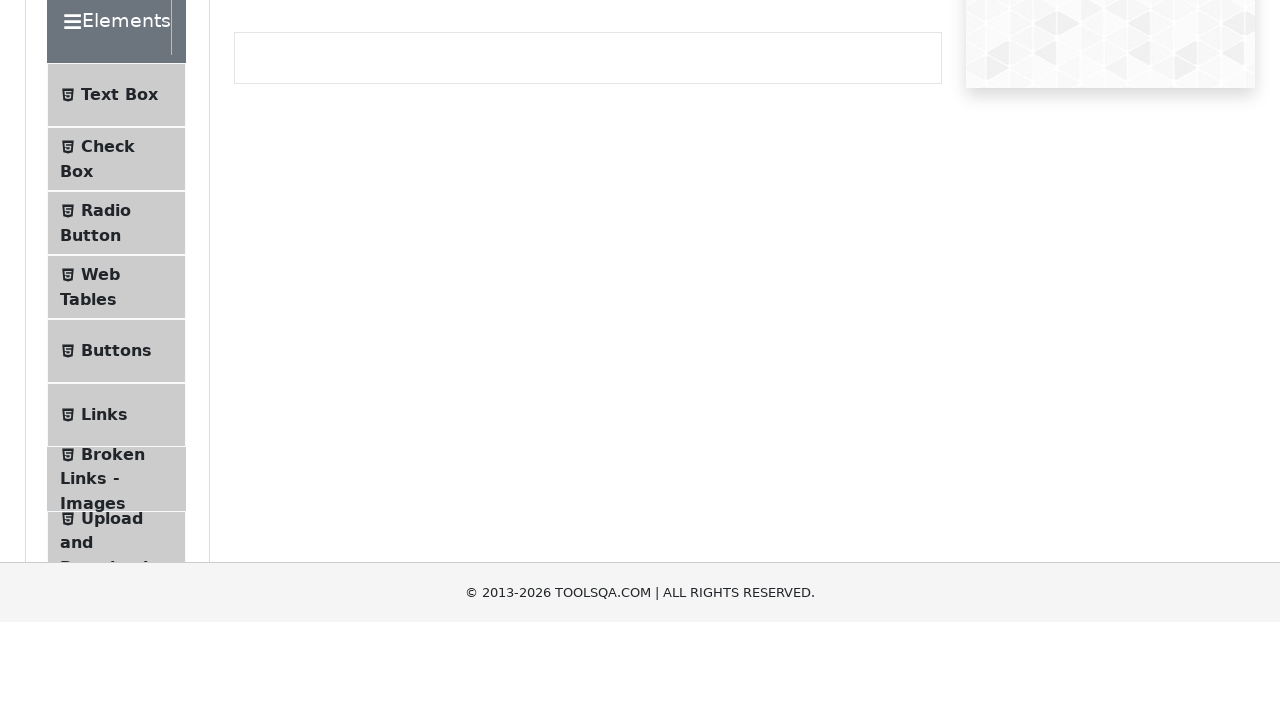

Clicked on Buttons in the menu at (116, 517) on text=Buttons
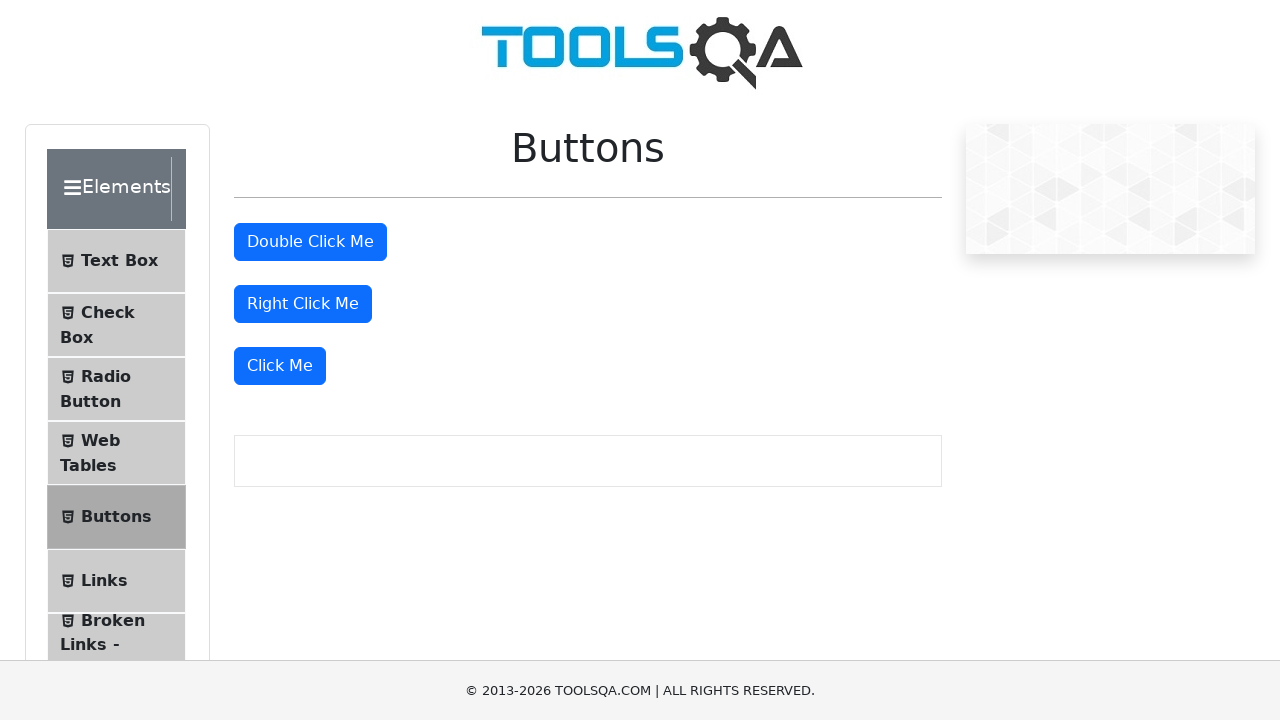

Right-clicked on the right click button at (303, 304) on #rightClickBtn
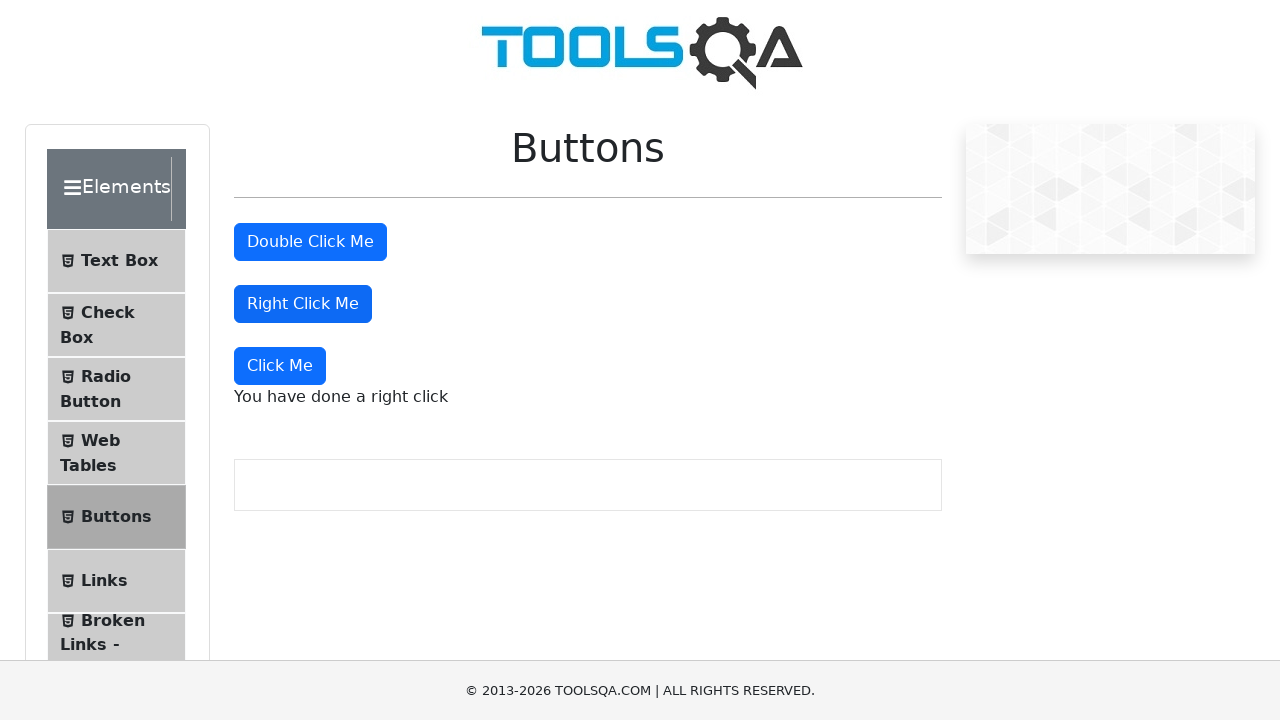

Right-click message appeared and was verified
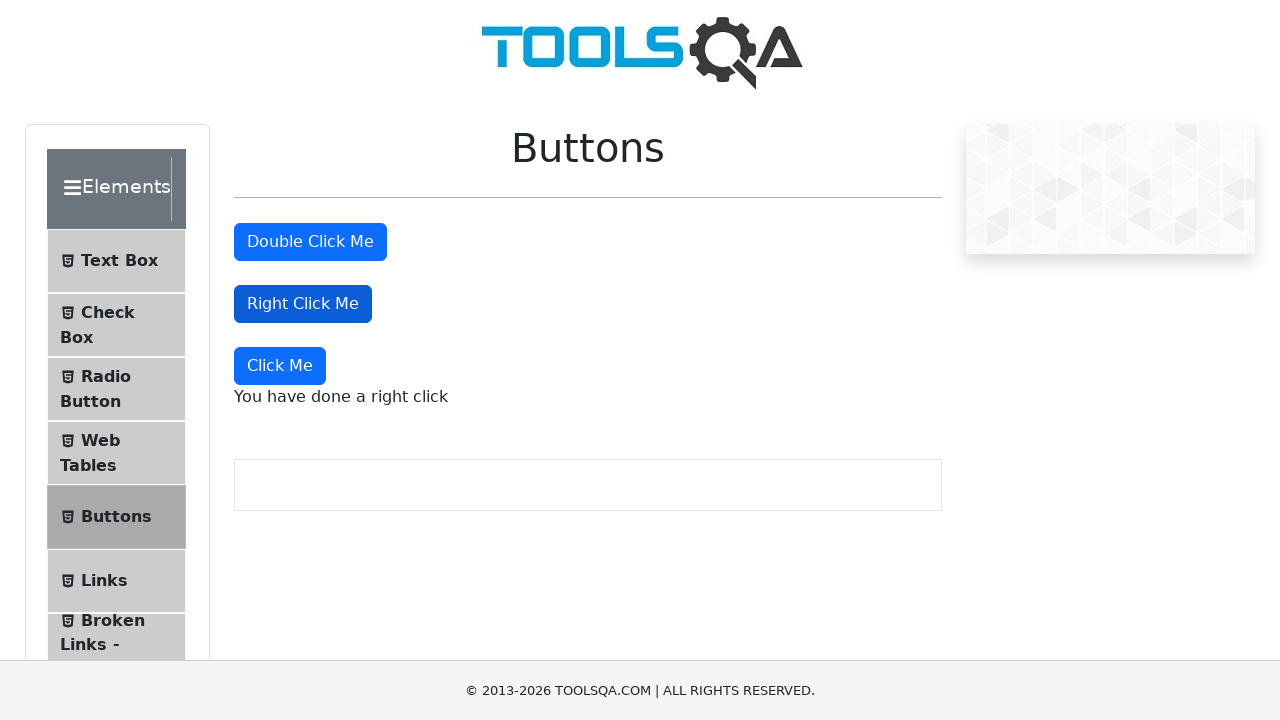

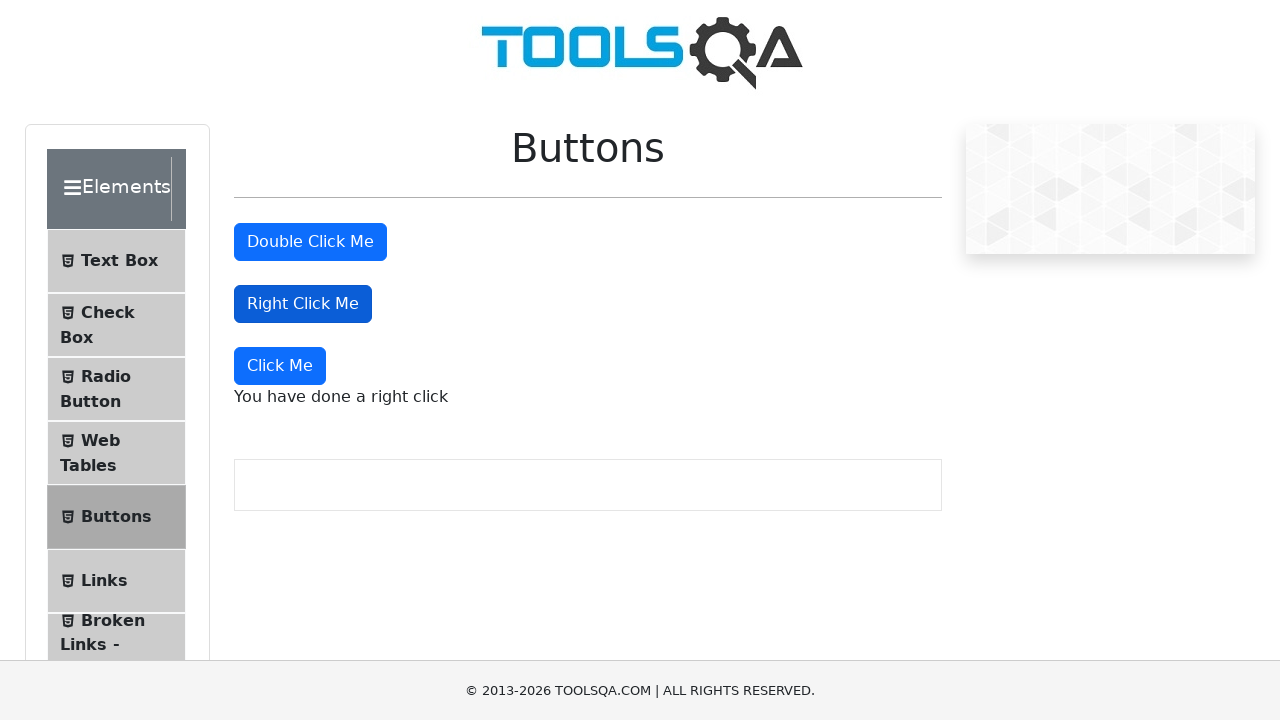